Tests the text box form on DemoQA by navigating to the Elements section, filling out the text box form with name, email, current address, and permanent address fields, then submitting and verifying the output.

Starting URL: https://demoqa.com/

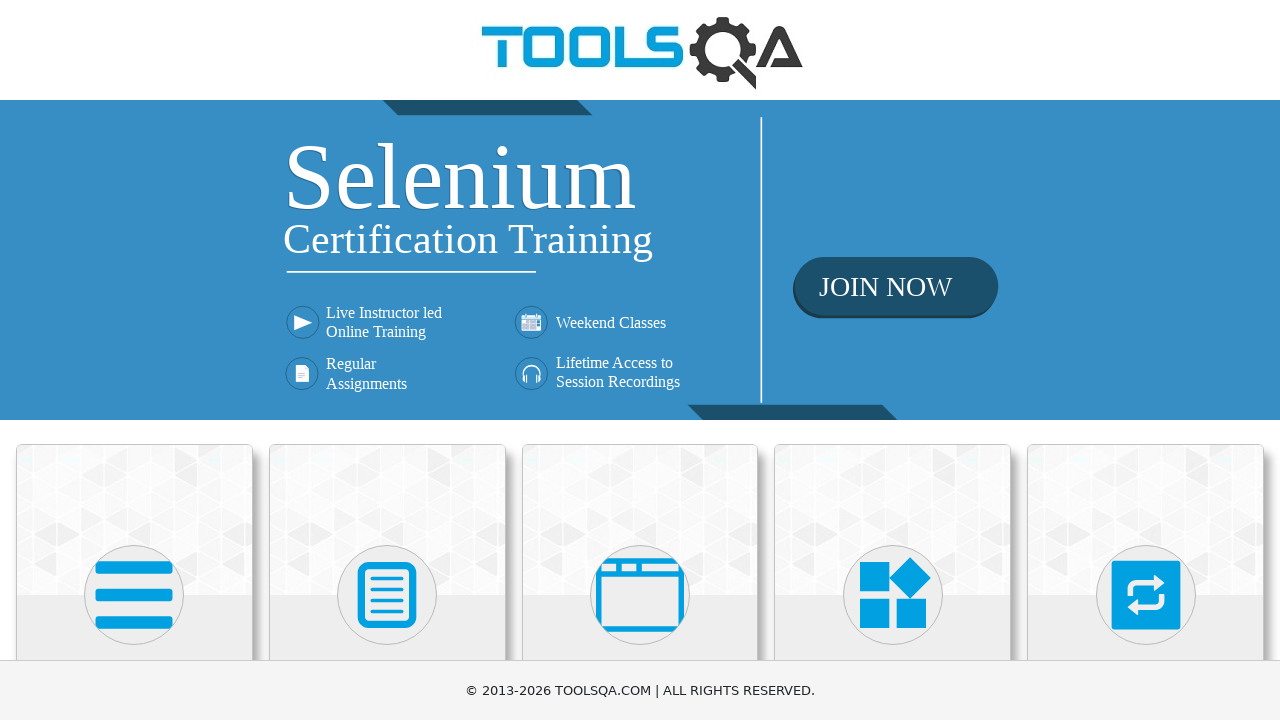

Clicked on Elements card at (134, 360) on xpath=//div[@class='card-body']//h5[text()='Elements']
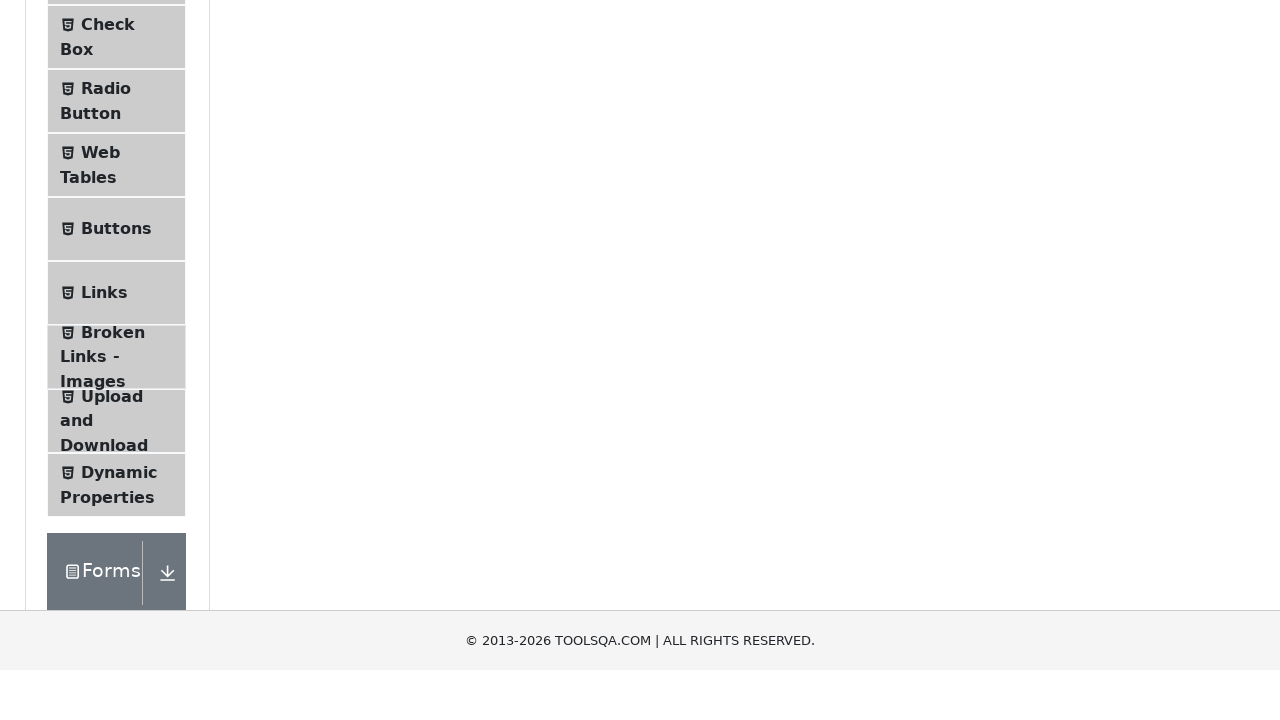

Clicked on Text Box menu item at (119, 261) on xpath=//span[text()='Text Box']
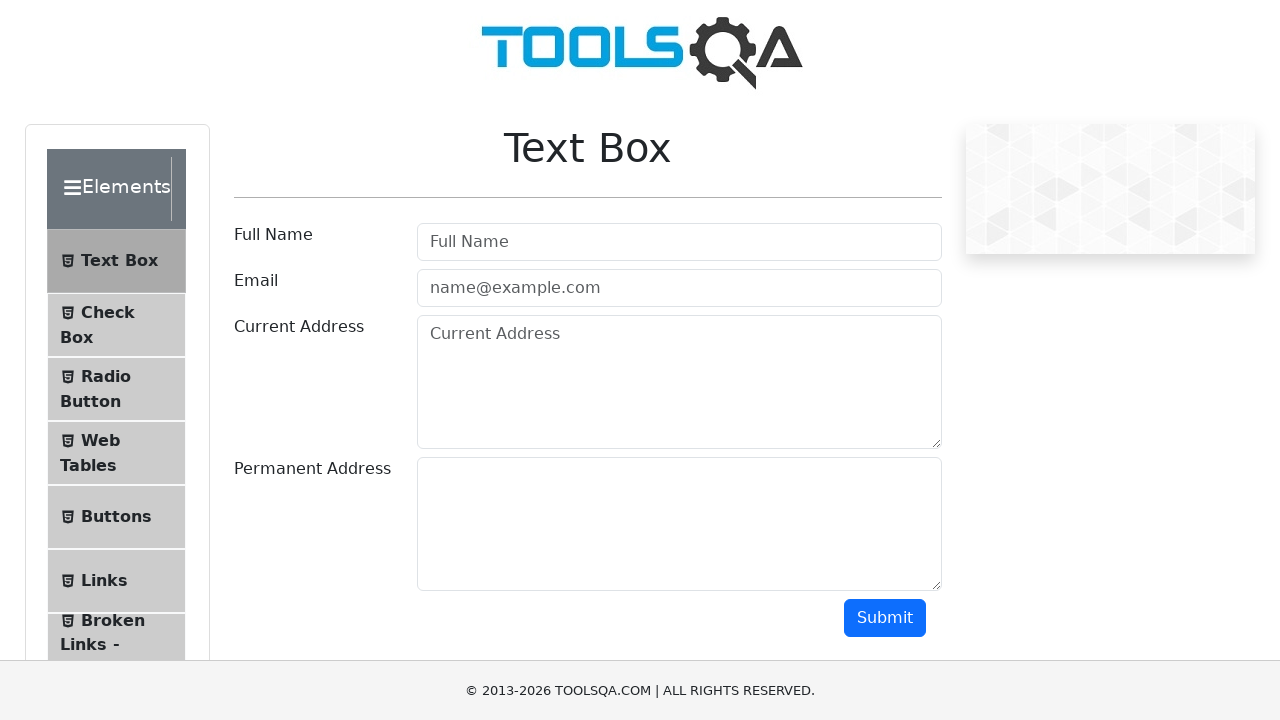

Clicked on Full Name field at (679, 242) on #userName
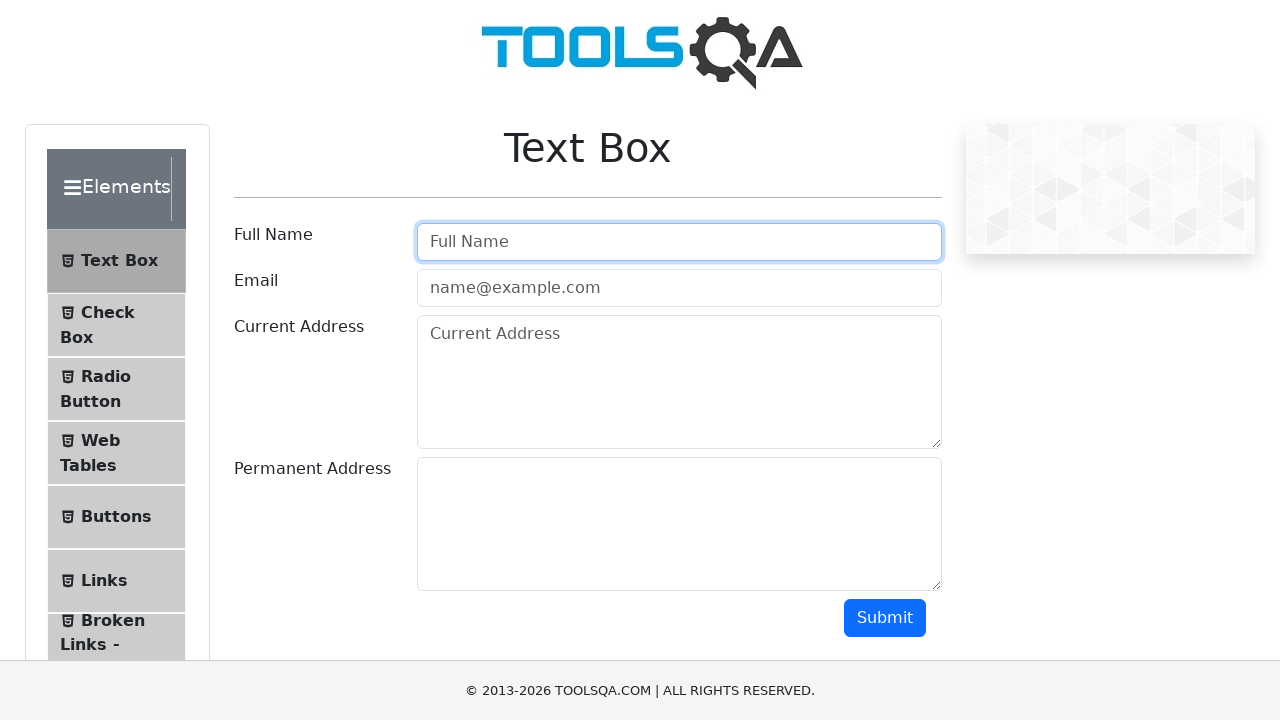

Filled Full Name field with 'Marcus Thompson' on #userName
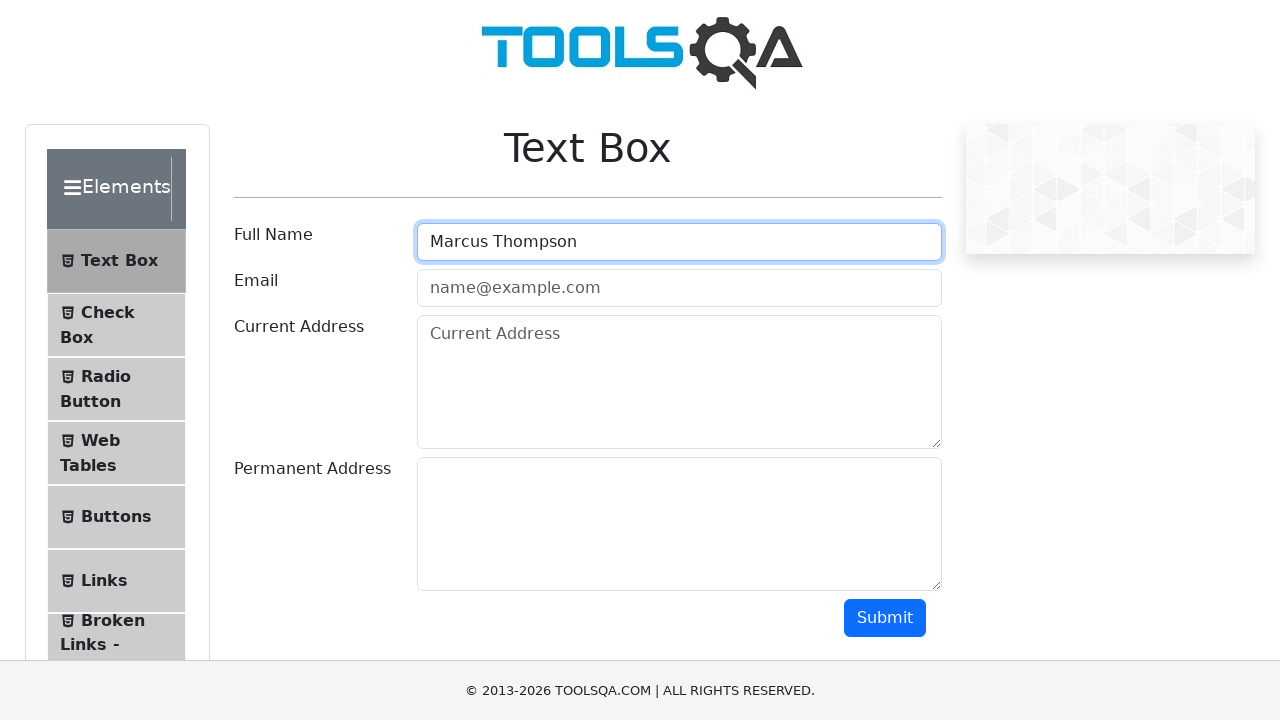

Clicked on Email field at (679, 288) on #userEmail
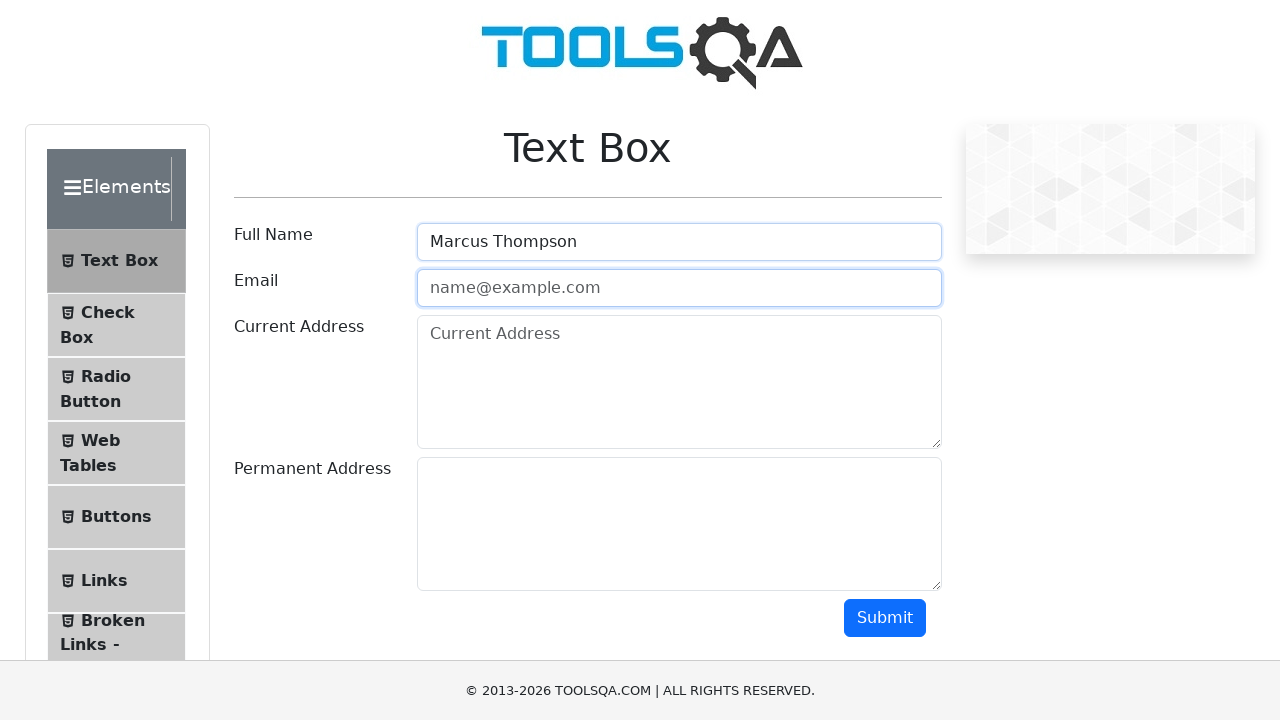

Filled Email field with 'marcus.thompson@example.com' on #userEmail
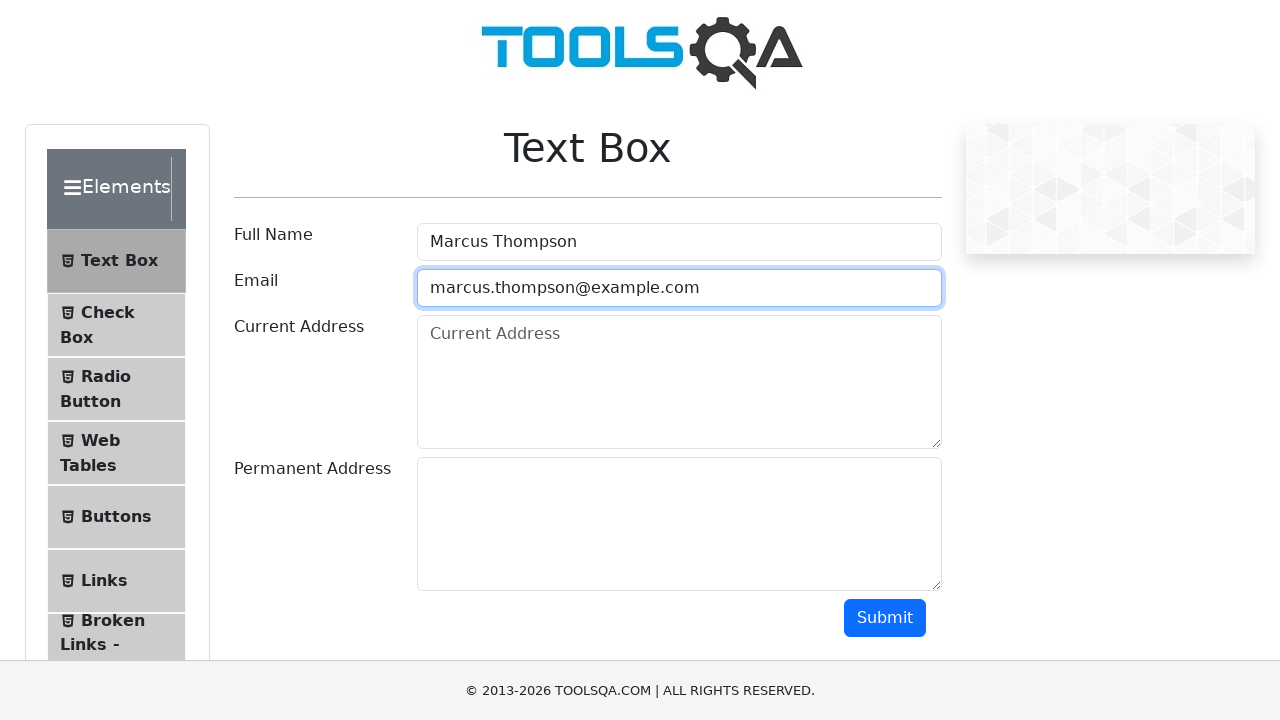

Clicked on Current Address field at (679, 382) on #currentAddress
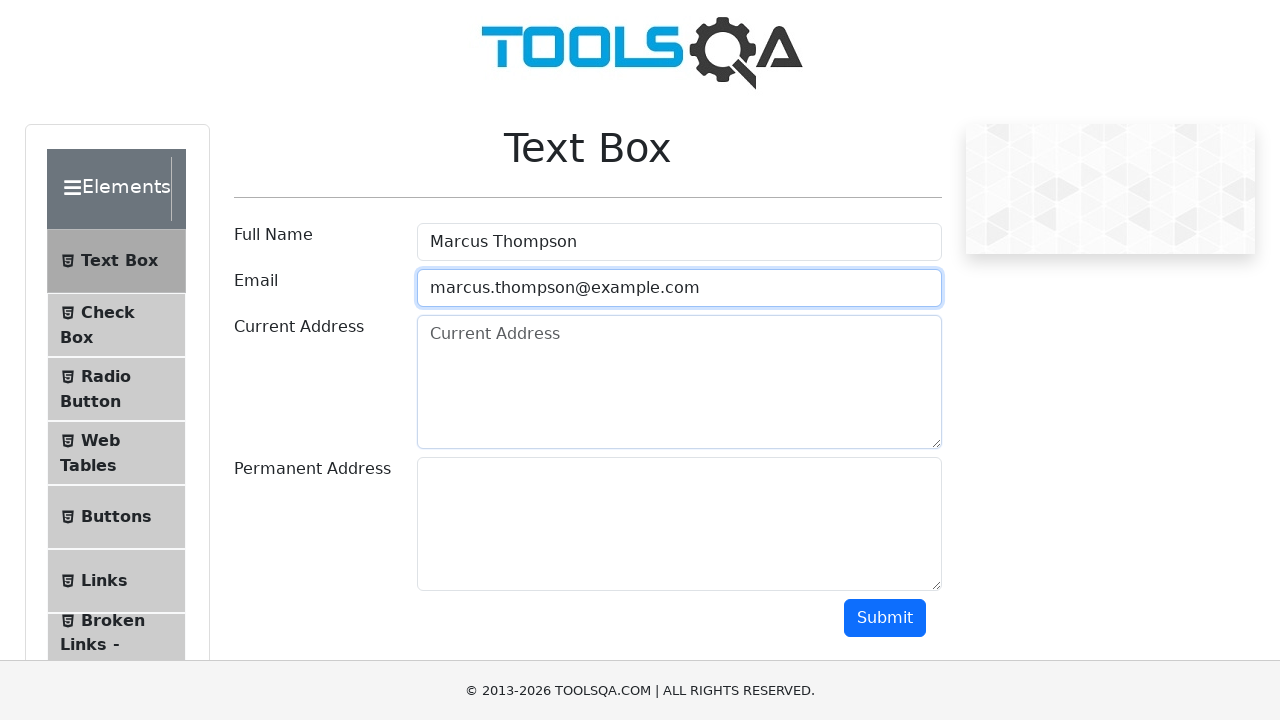

Filled Current Address field with '123 Oak Street, Denver' on #currentAddress
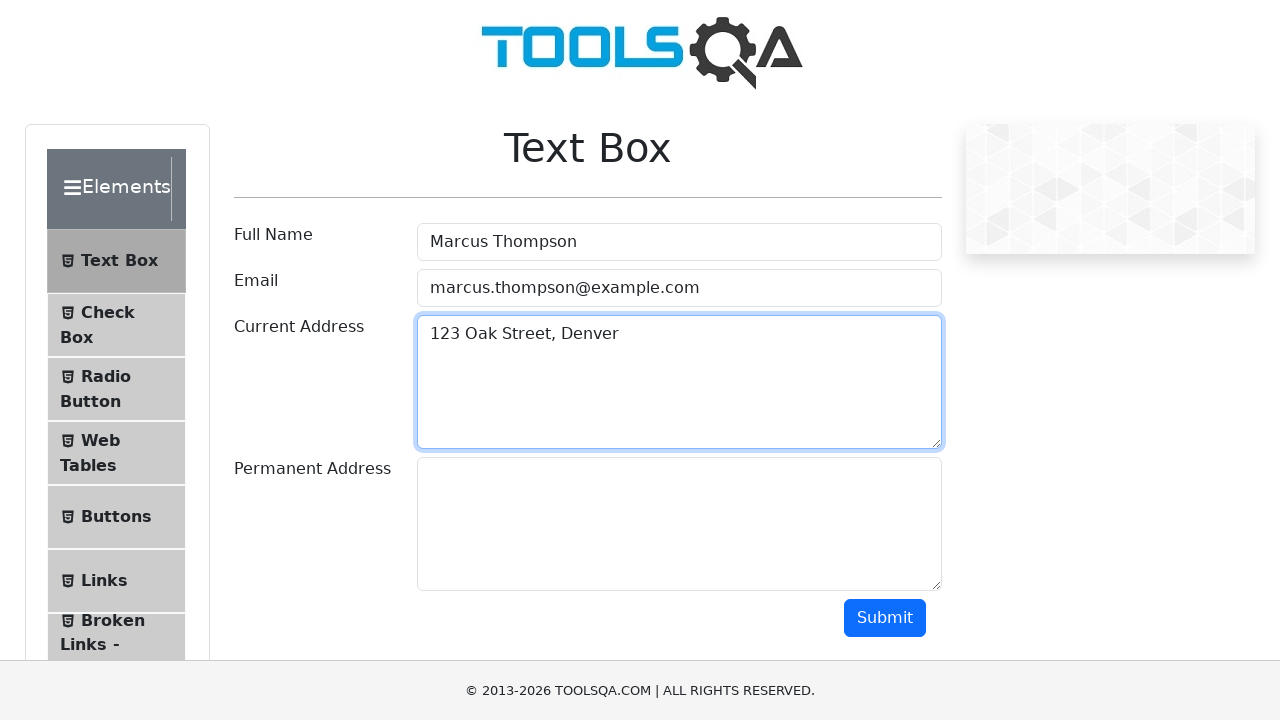

Clicked on Permanent Address field at (679, 524) on #permanentAddress
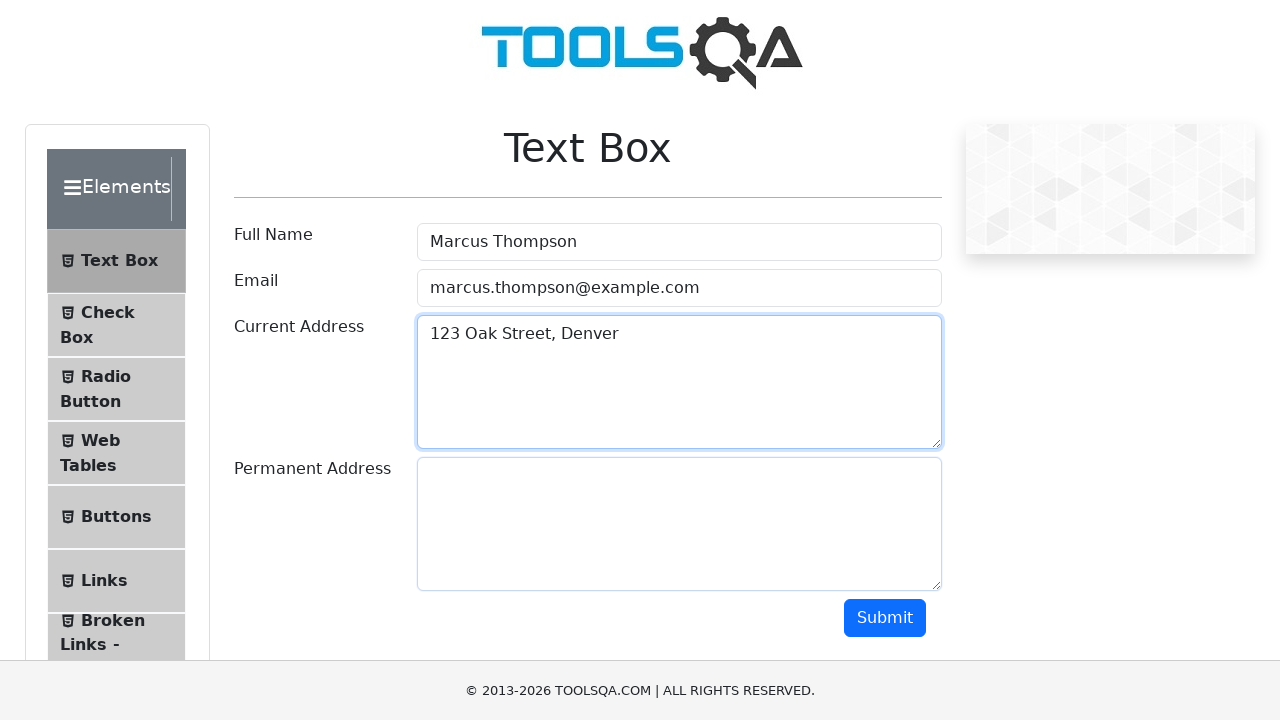

Filled Permanent Address field with '456 Pine Avenue, Colorado' on #permanentAddress
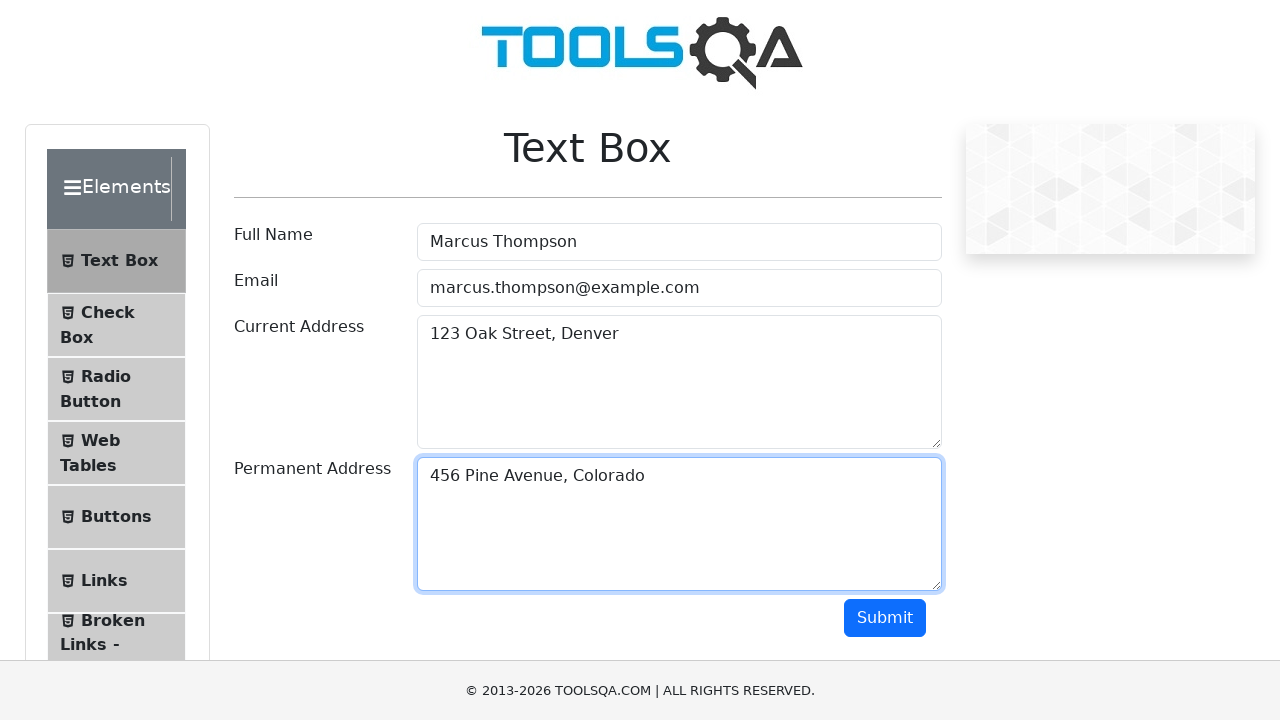

Scrolled down to reveal submit button
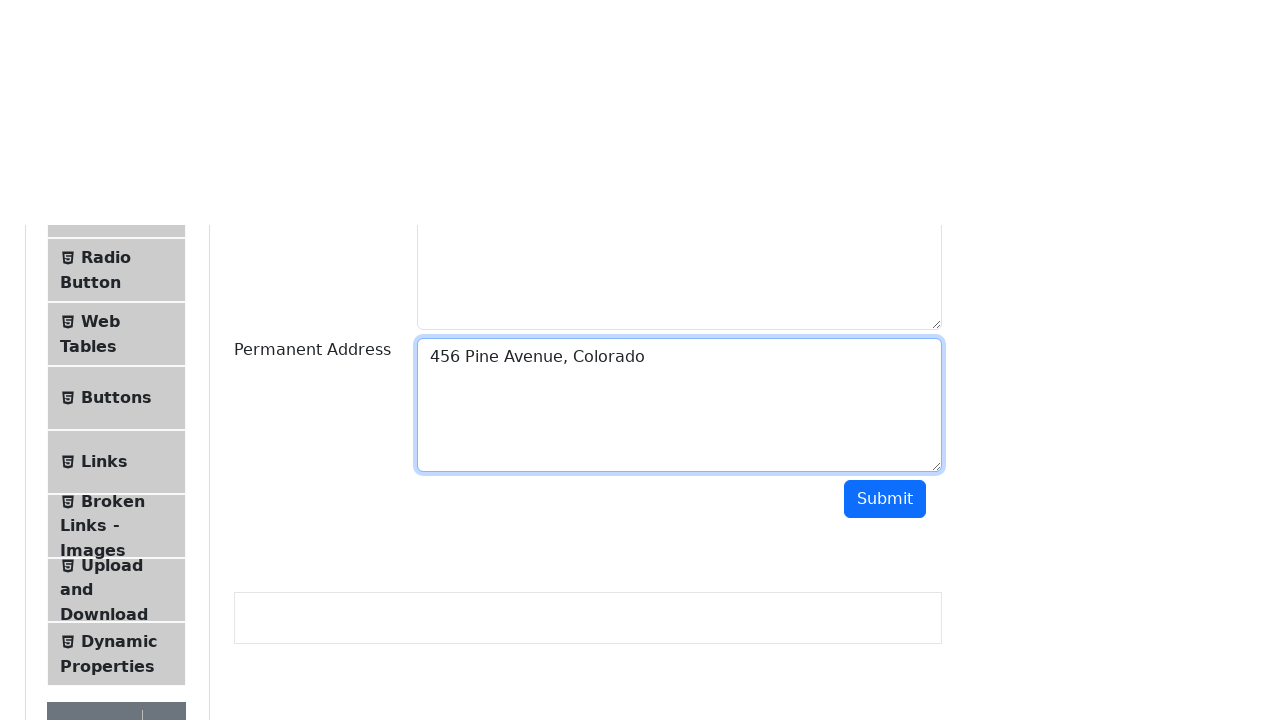

Clicked Submit button at (885, 19) on #submit
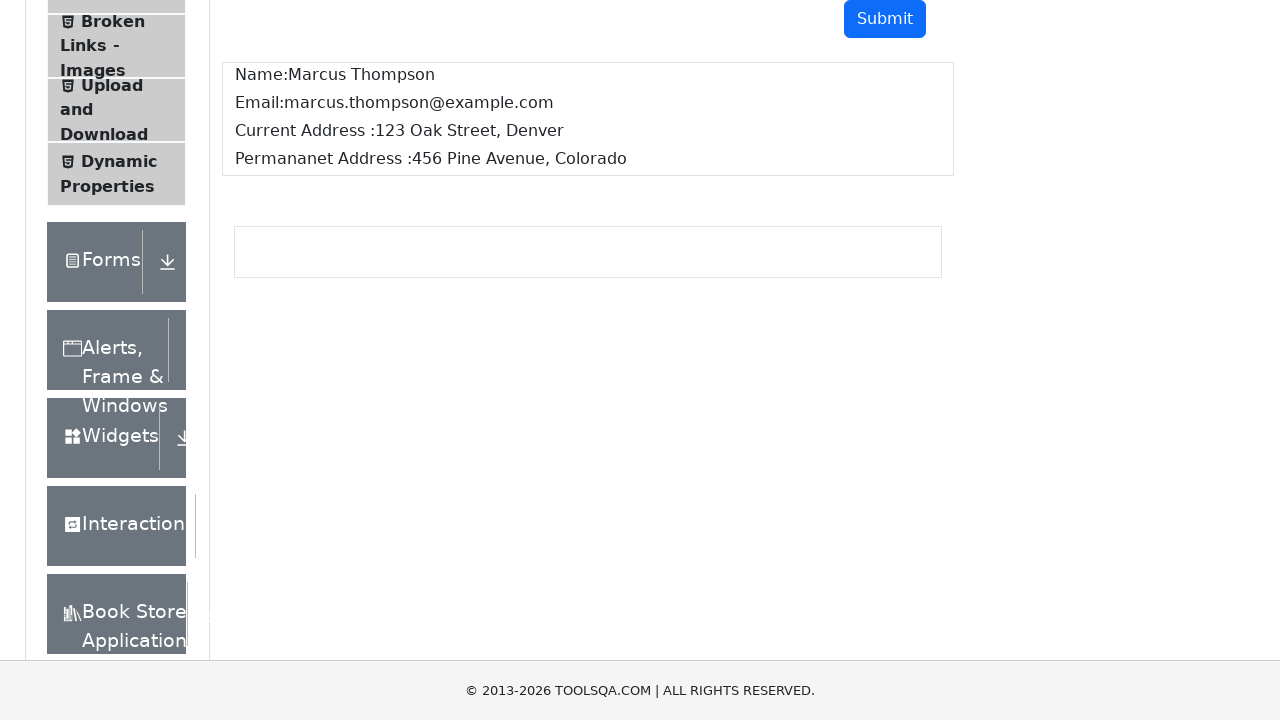

Output section loaded and name field verified
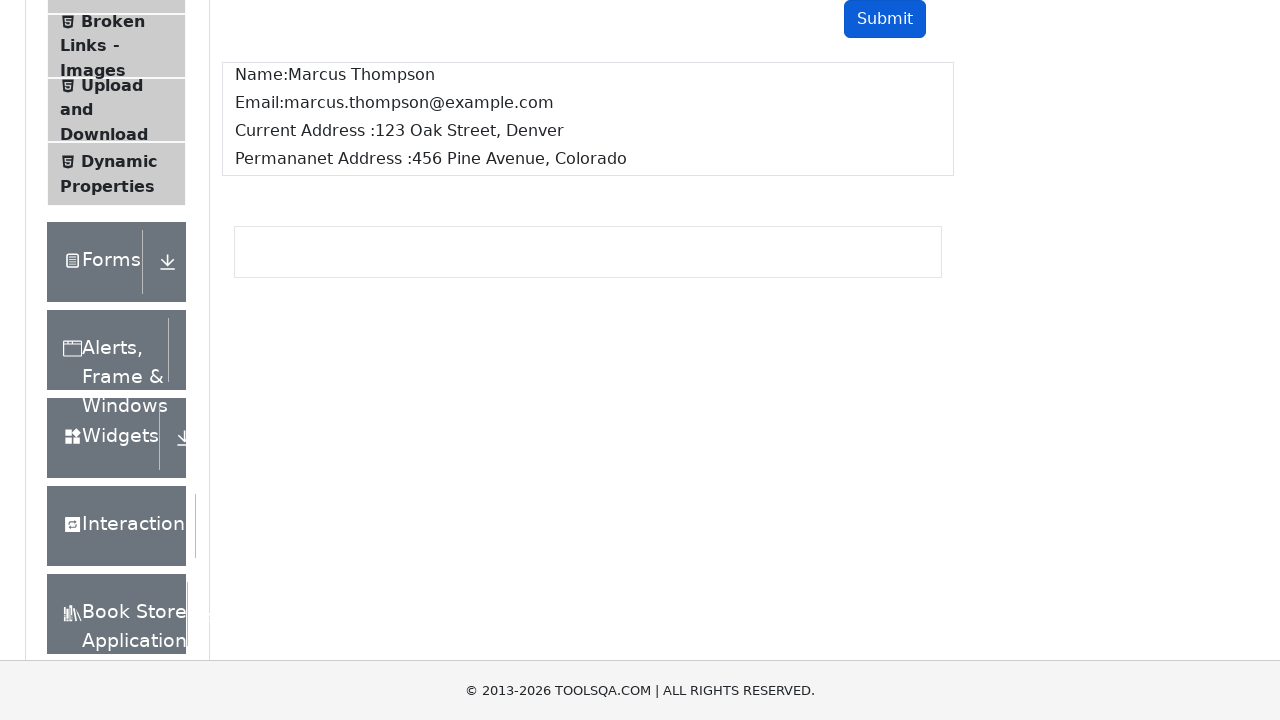

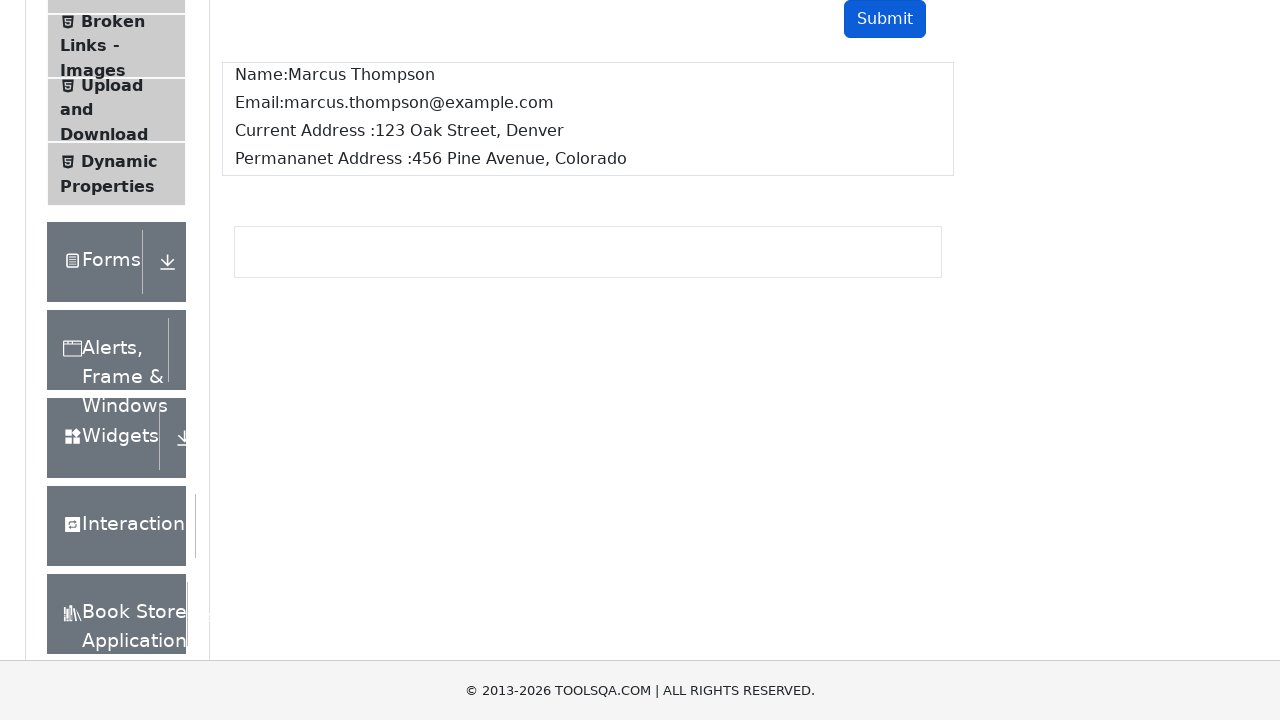